Fills out a Selenium practice form by entering personal information, selecting gender and experience, choosing profession and tools, selecting continent, and submitting the form

Starting URL: https://www.techlistic.com/p/selenium-practice-form.html

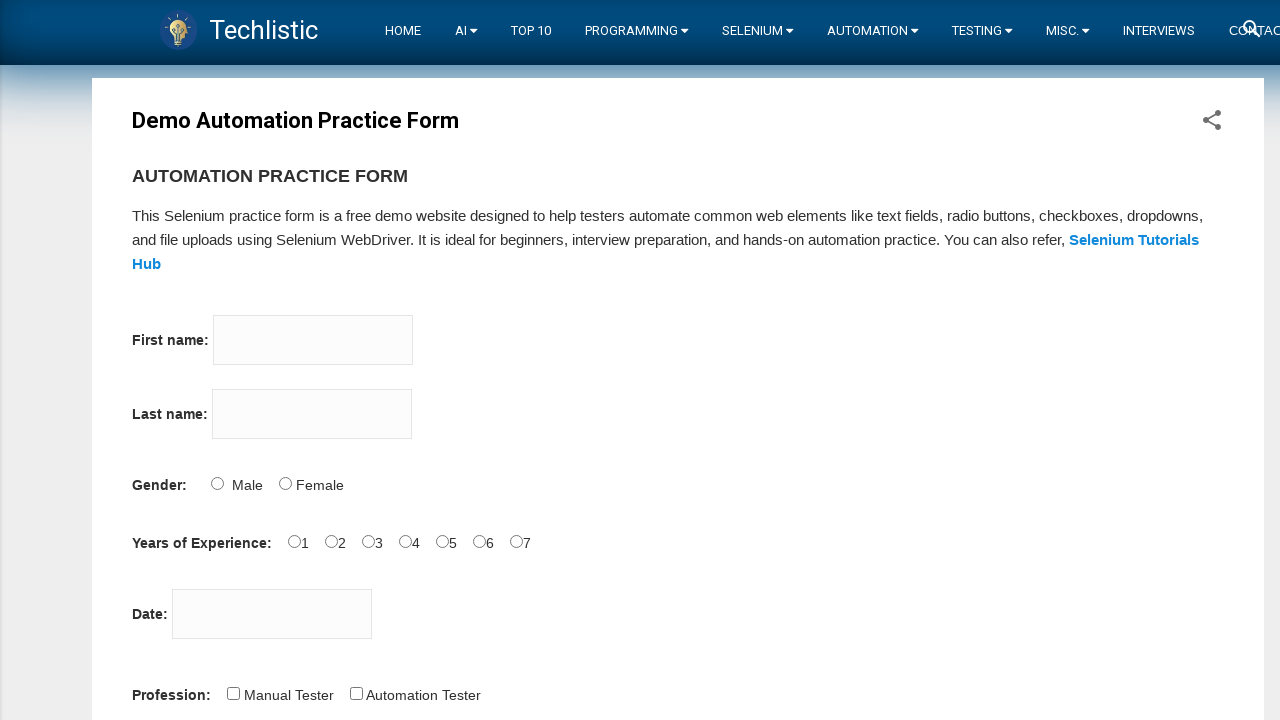

Entered first name 'Dmitrii' on input[name='firstname']
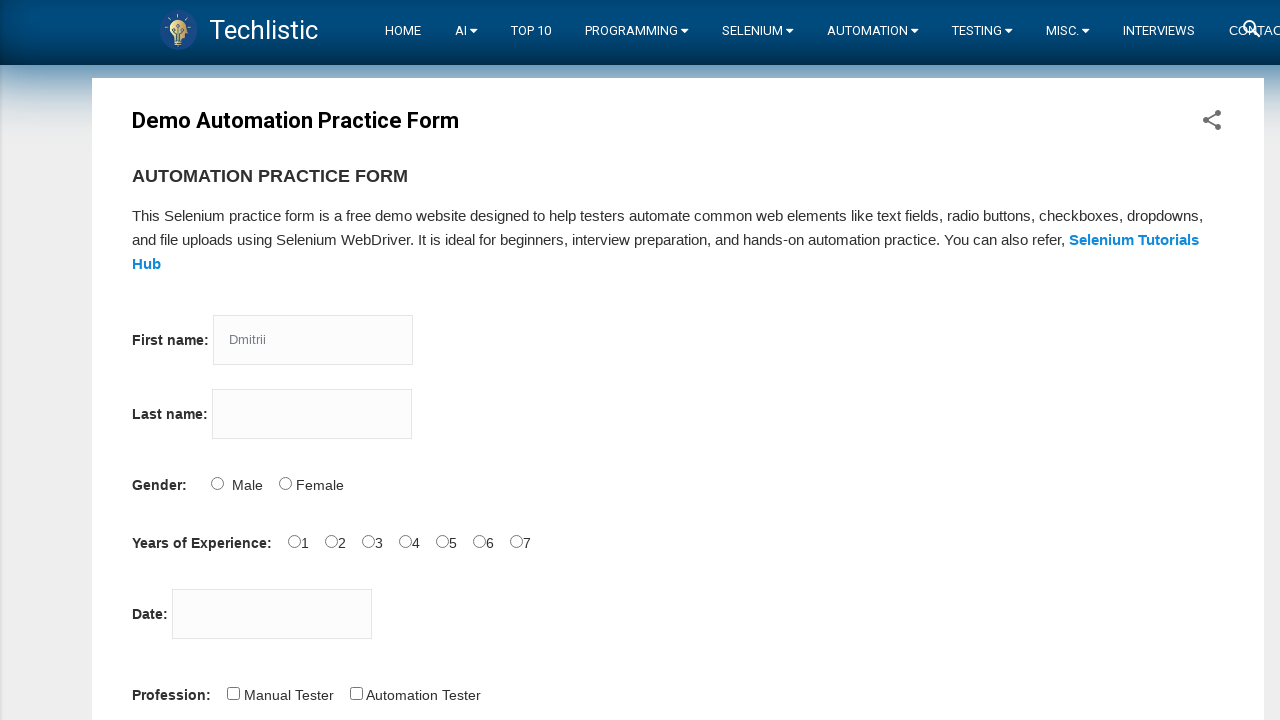

Entered last name 'Mangov' on input[name='lastname']
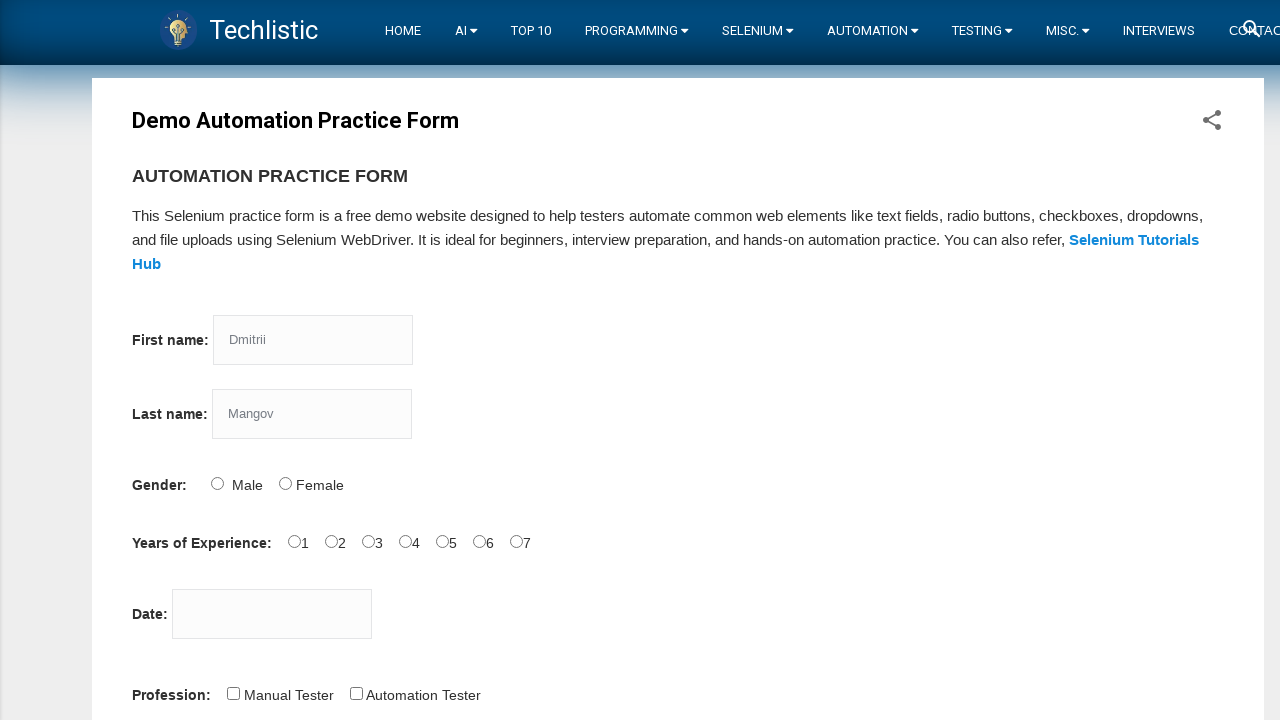

Selected gender (female) at (285, 483) on #sex-1
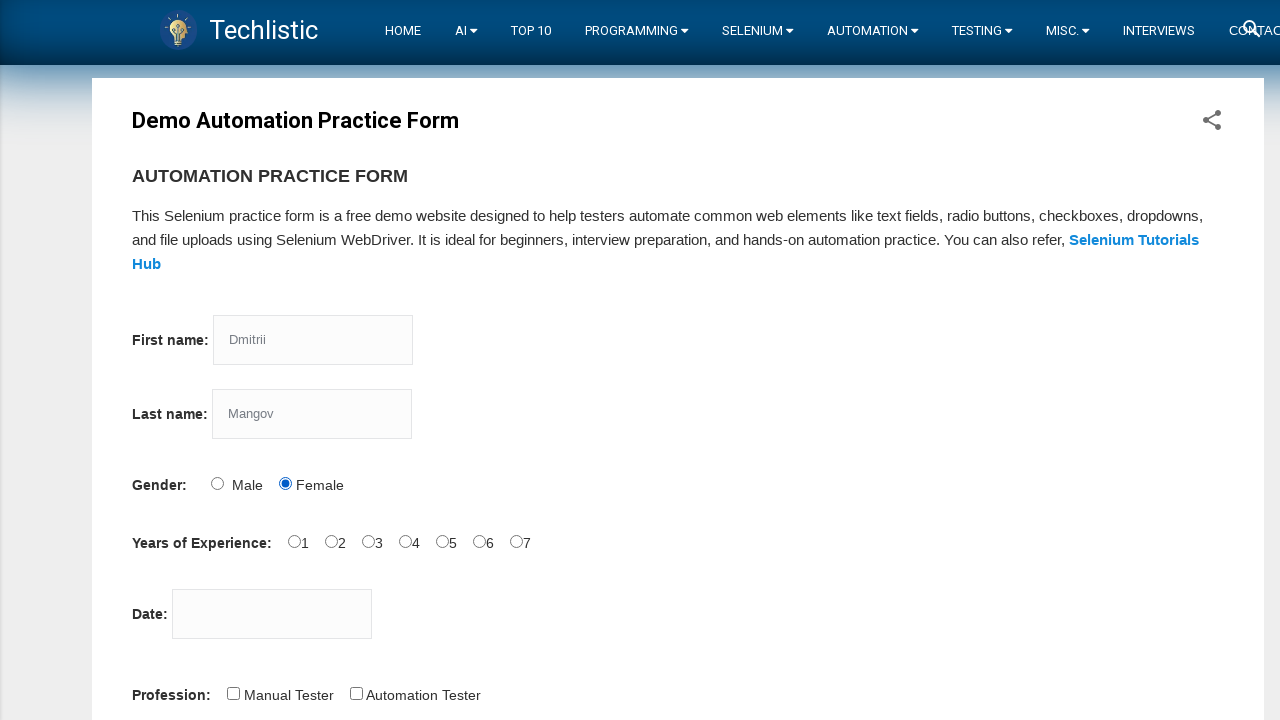

Selected years of experience at (331, 541) on #exp-1
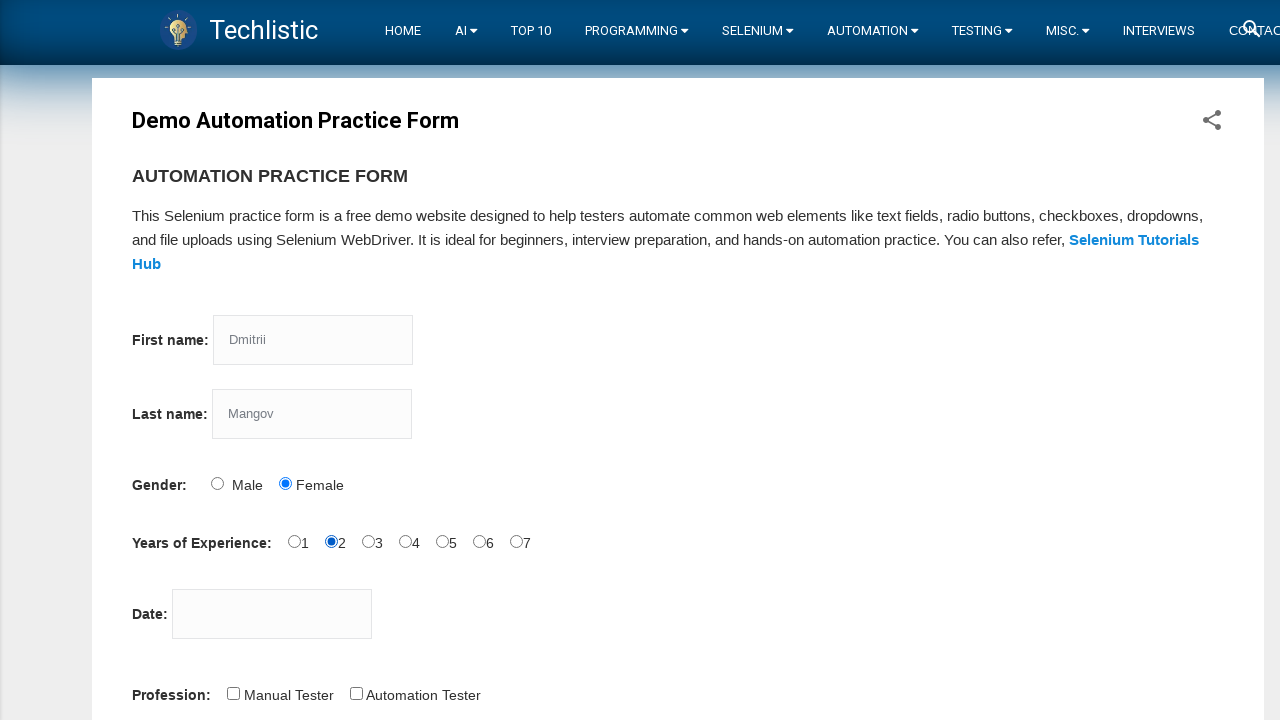

Entered date '02/14/2023' on #datepicker
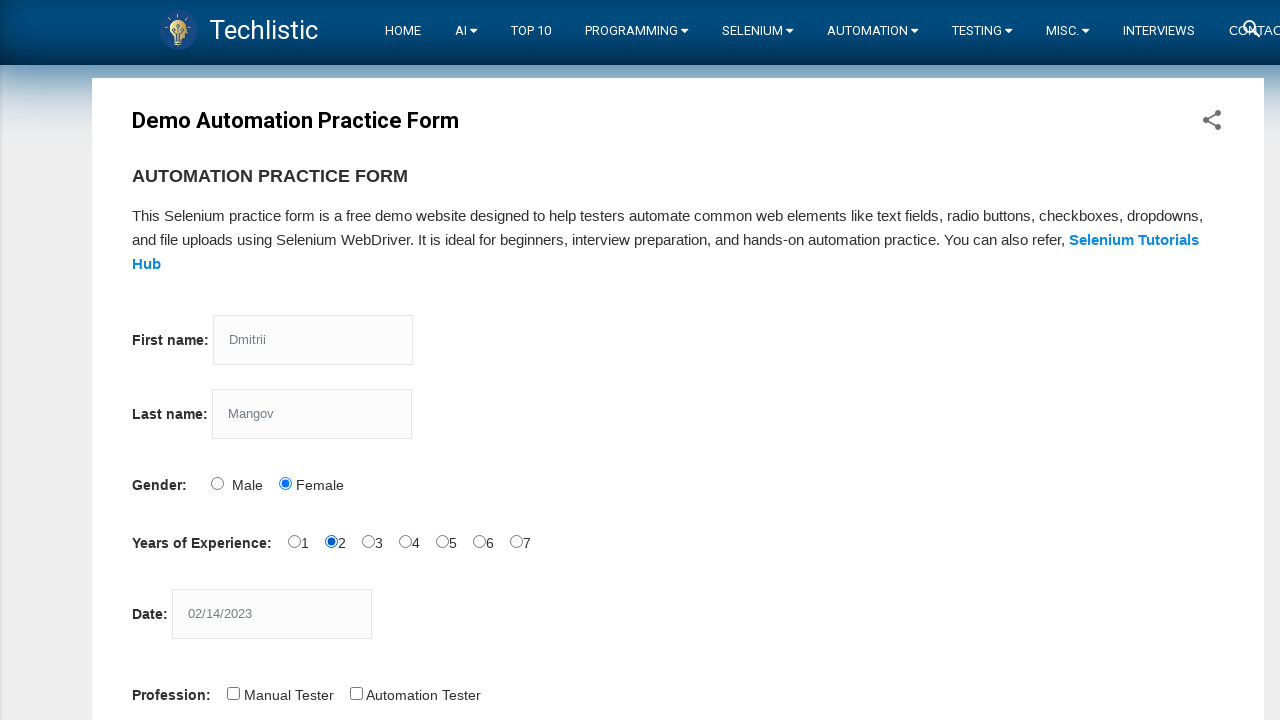

Selected profession checkbox at (356, 693) on #profession-1
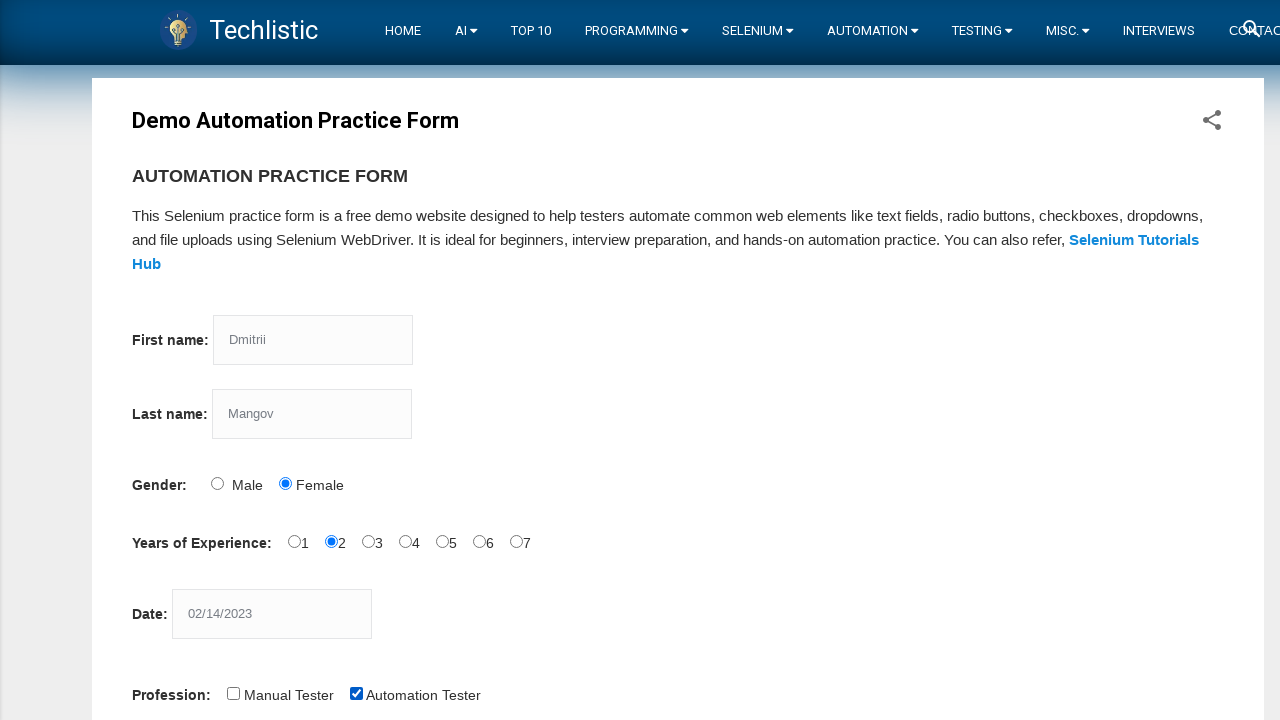

Selected automation tool at (446, 360) on #tool-2
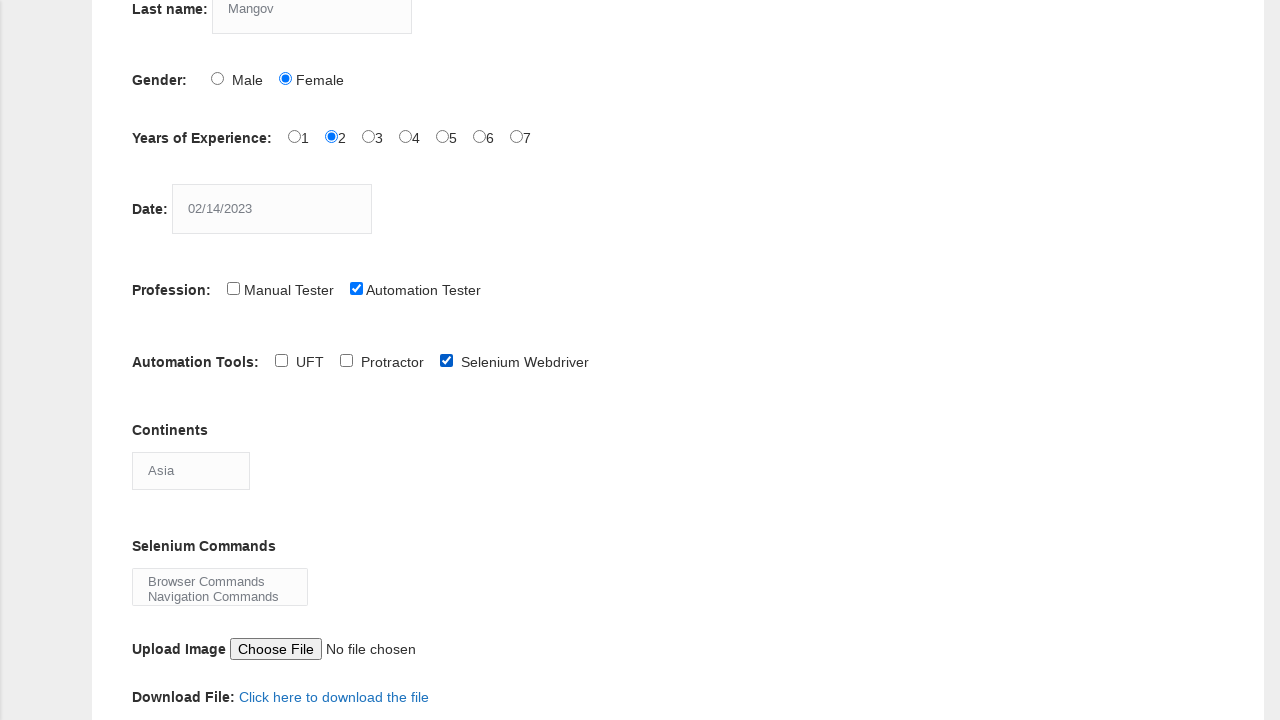

Clicked continent dropdown at (191, 470) on #continents
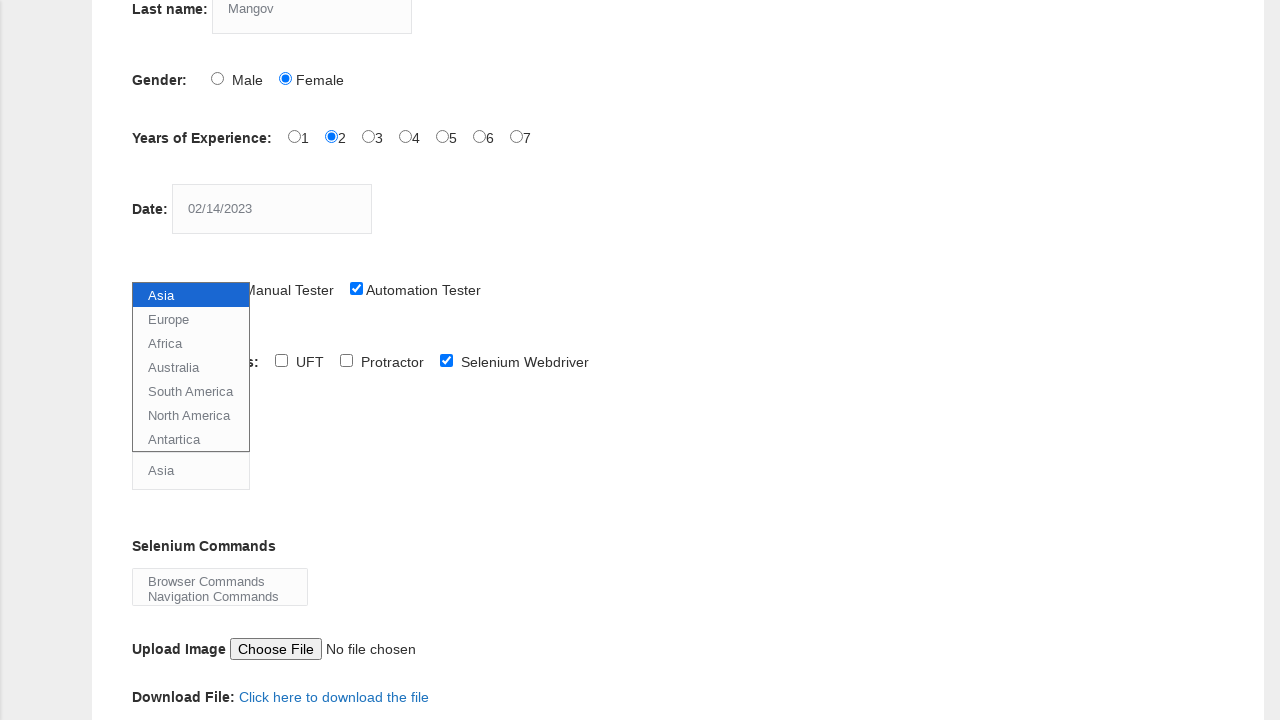

Clicked submit button to submit form at (157, 360) on .btn-info
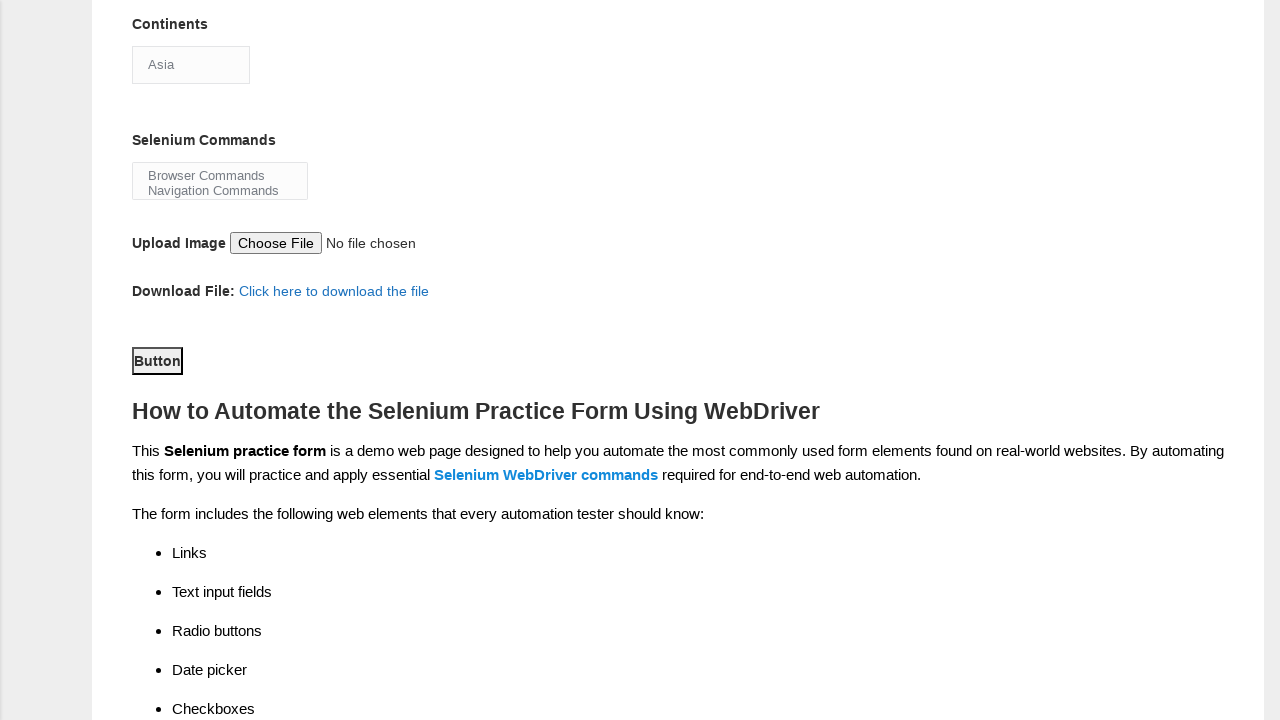

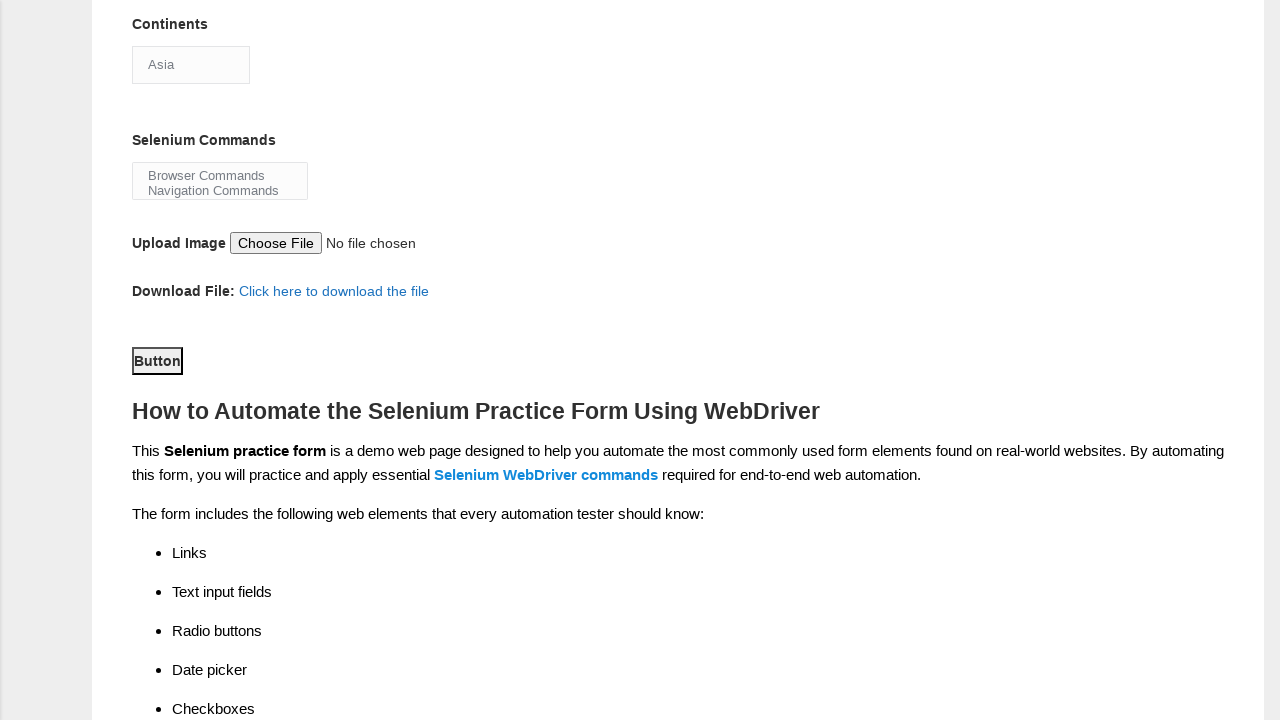